Tests JavaScript confirm and prompt dialogs by triggering them and interacting with the dialog boxes

Starting URL: https://the-internet.herokuapp.com/javascript_alerts

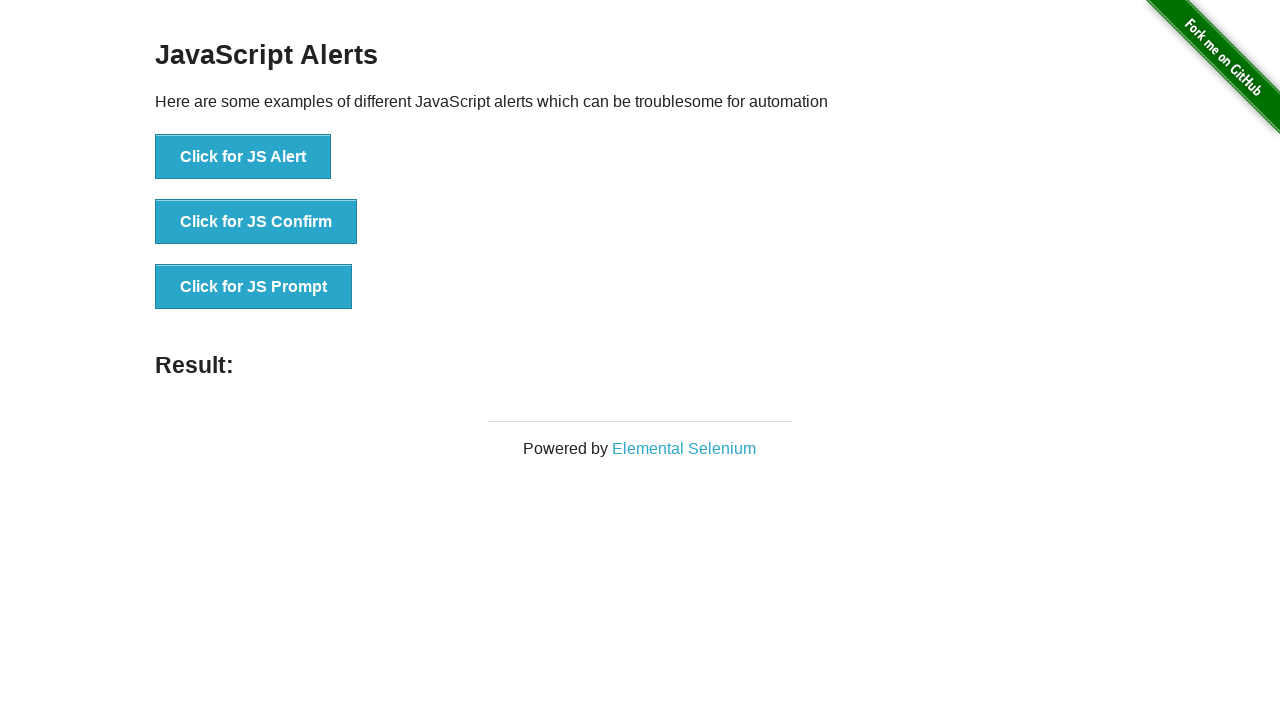

Clicked button to trigger JavaScript confirm dialog at (256, 222) on button[onclick='jsConfirm()']
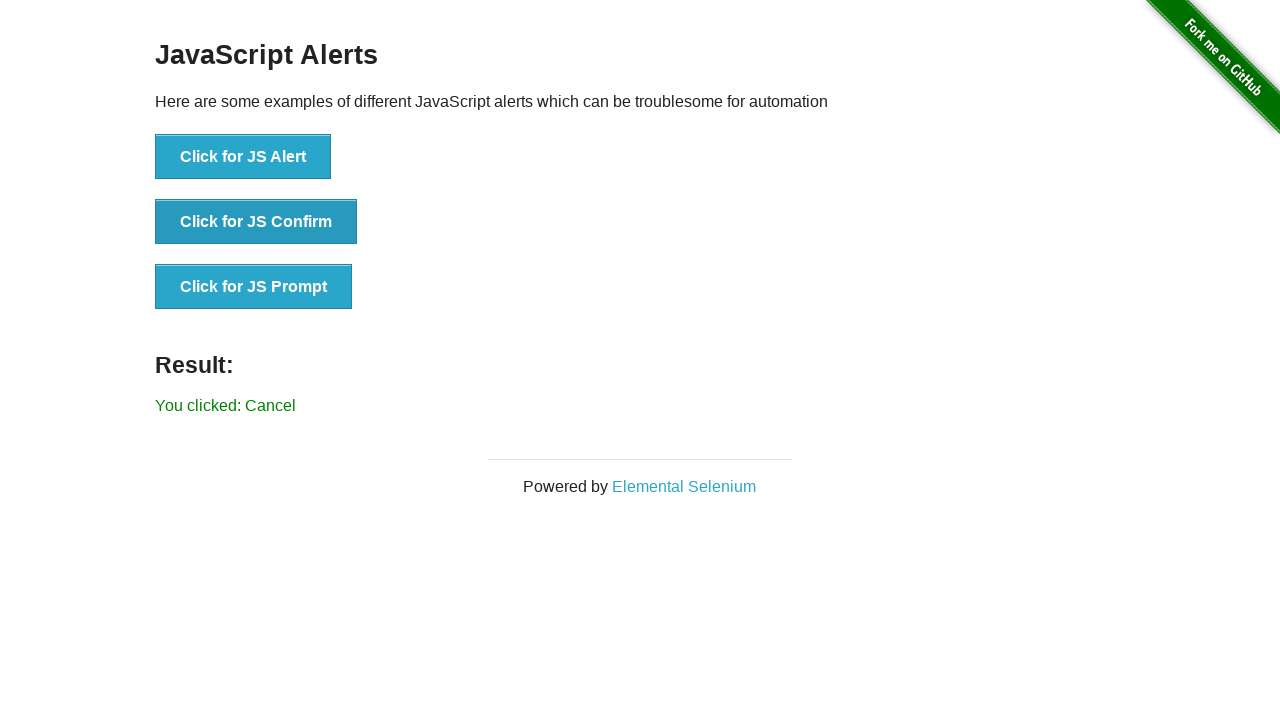

Set up dialog handler to dismiss confirm dialog
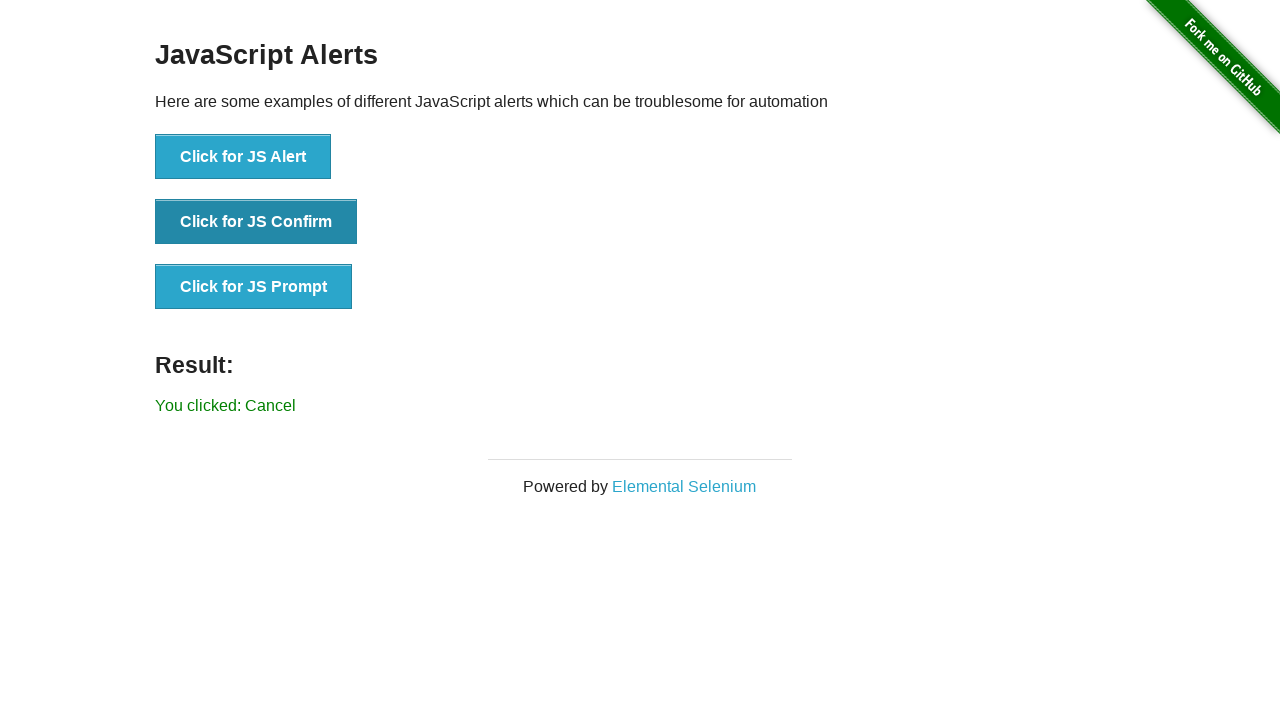

Clicked button to trigger JavaScript prompt dialog at (254, 287) on button[onclick='jsPrompt()']
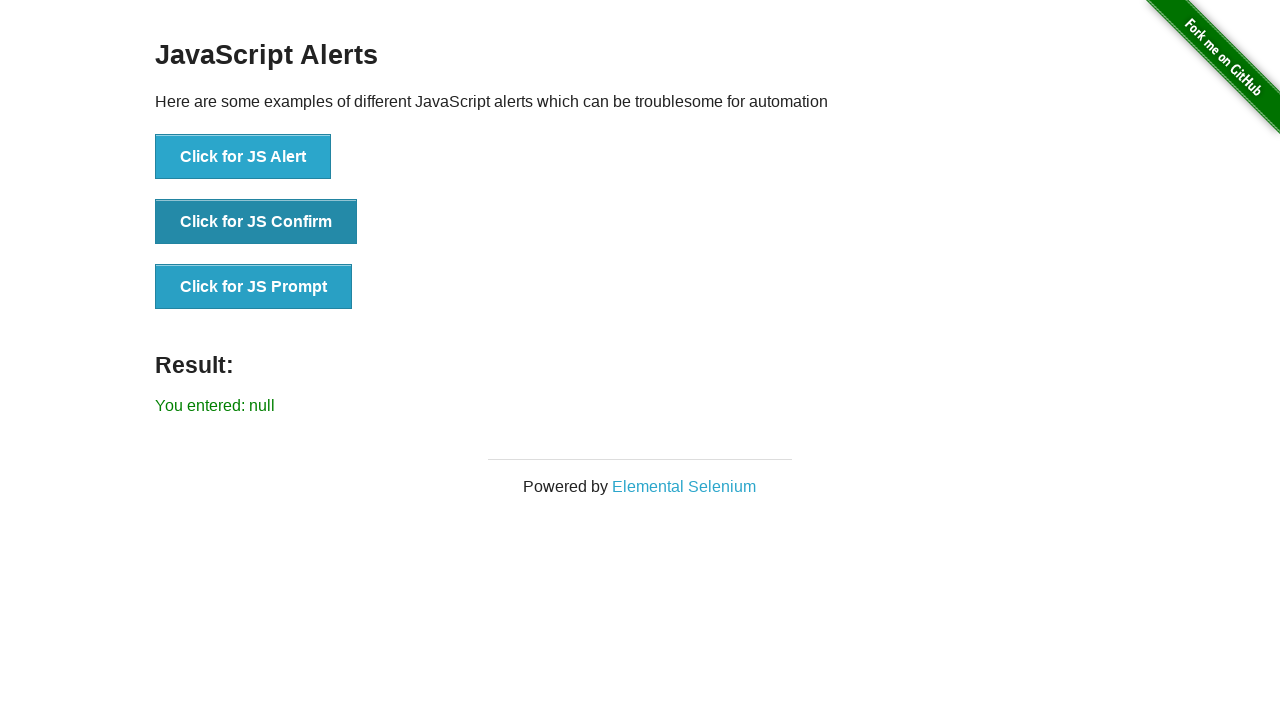

Set up dialog handler to accept prompt dialog with text 'Merhaba TestNG'
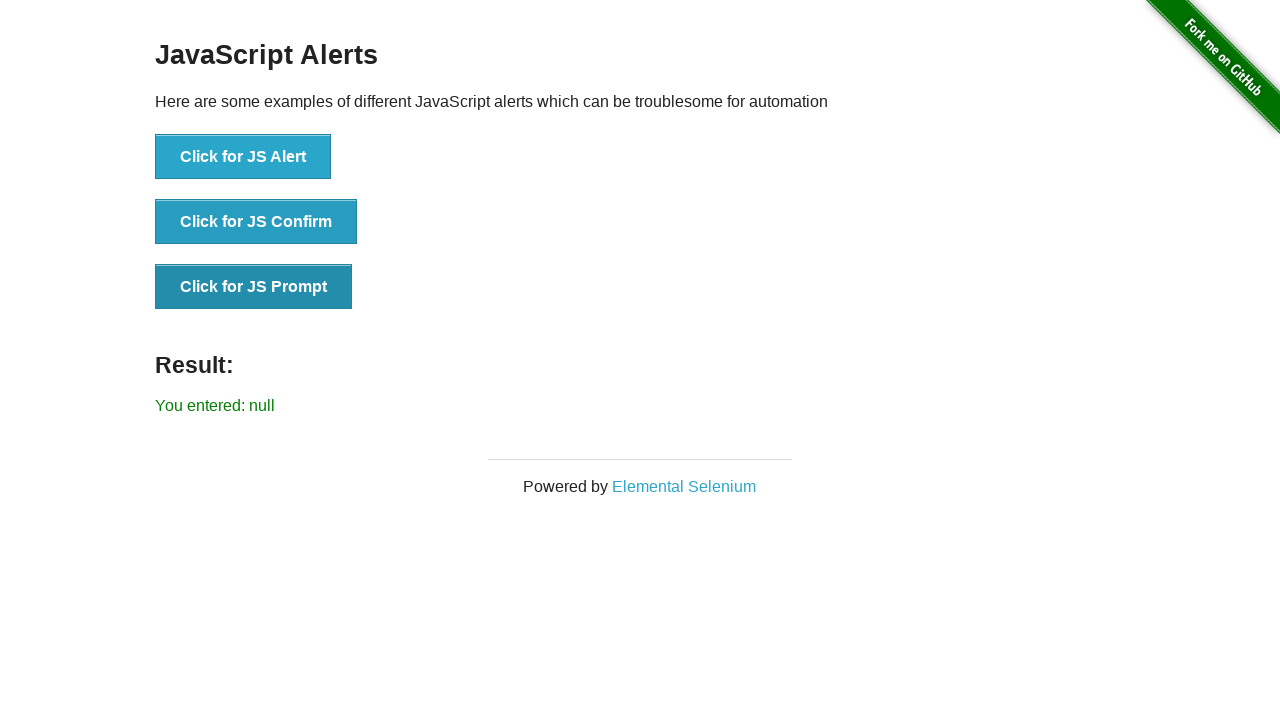

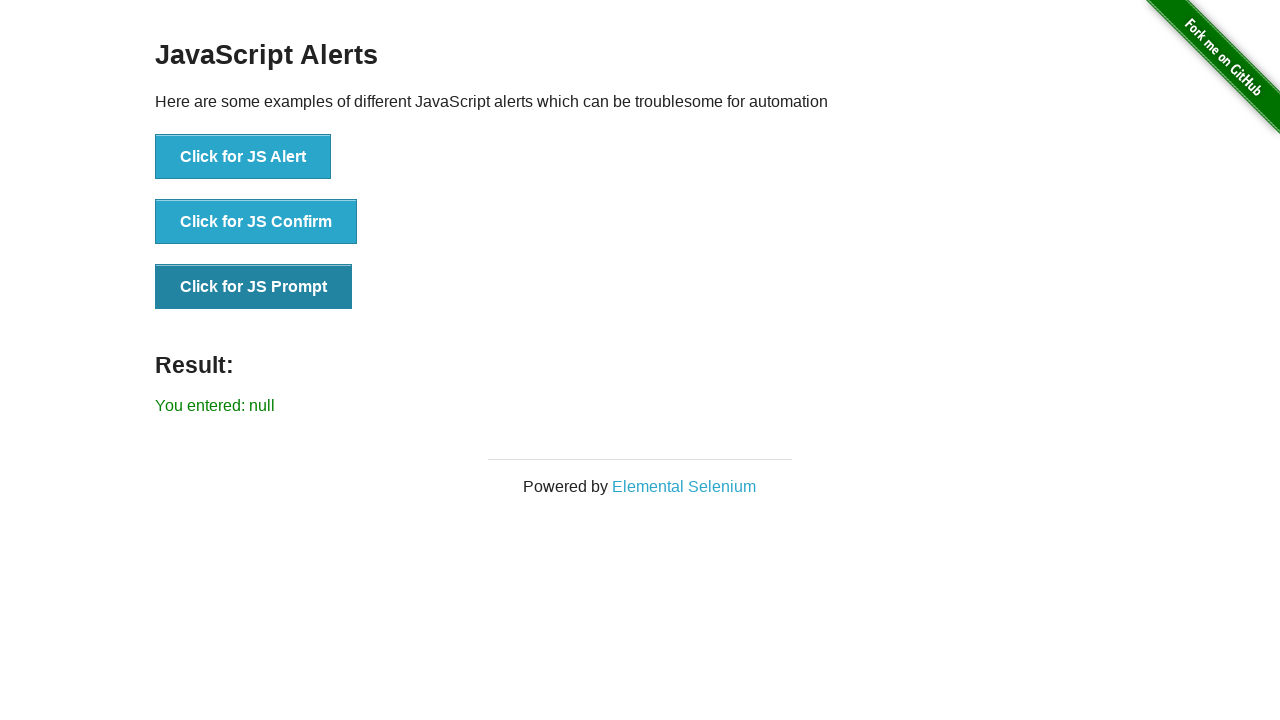